Tests a TodoMVC application by adding three todo items and marking them as complete

Starting URL: https://demo.playwright.dev/todomvc/#/

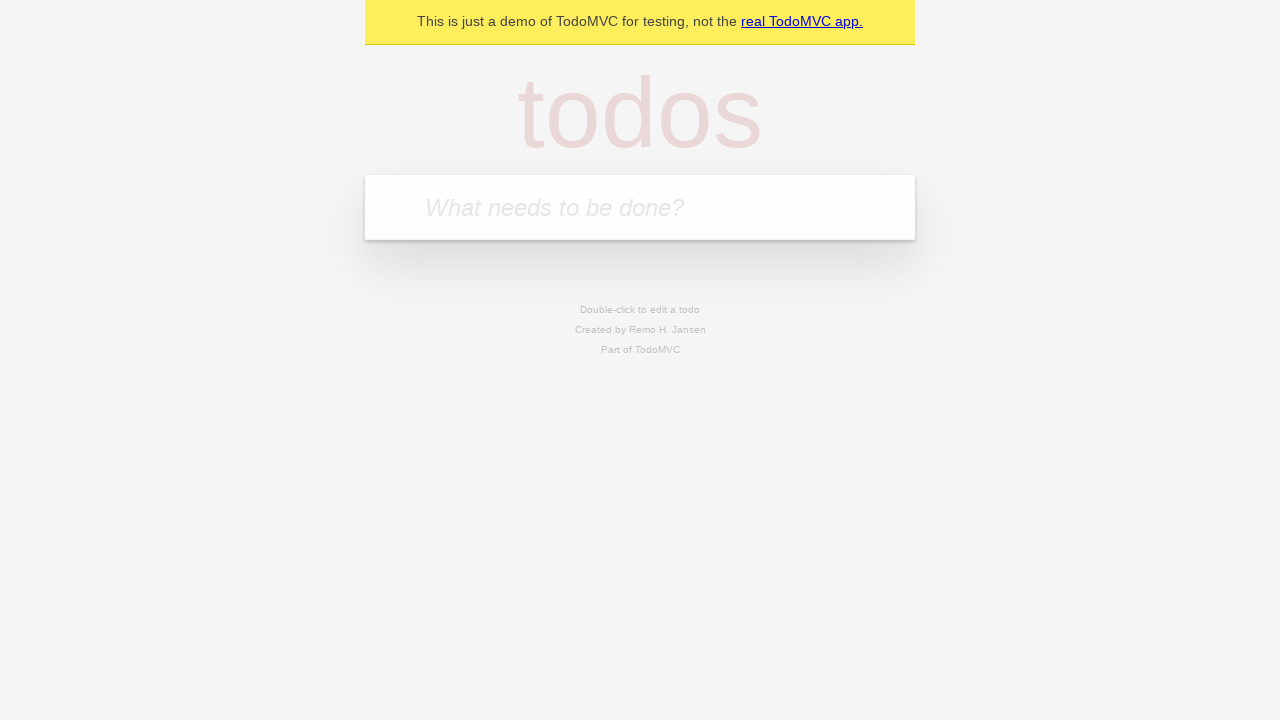

Filled new todo input with 'sleep' on .new-todo
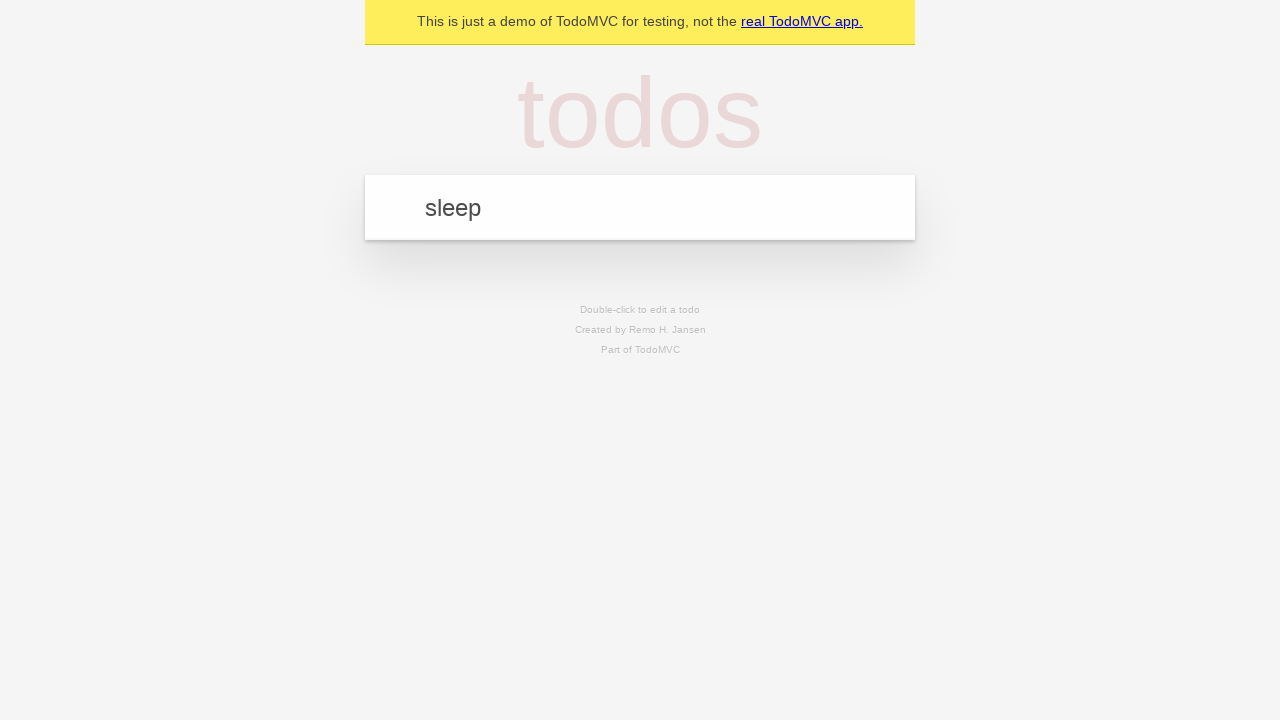

Pressed Enter to add first todo item 'sleep' on .new-todo
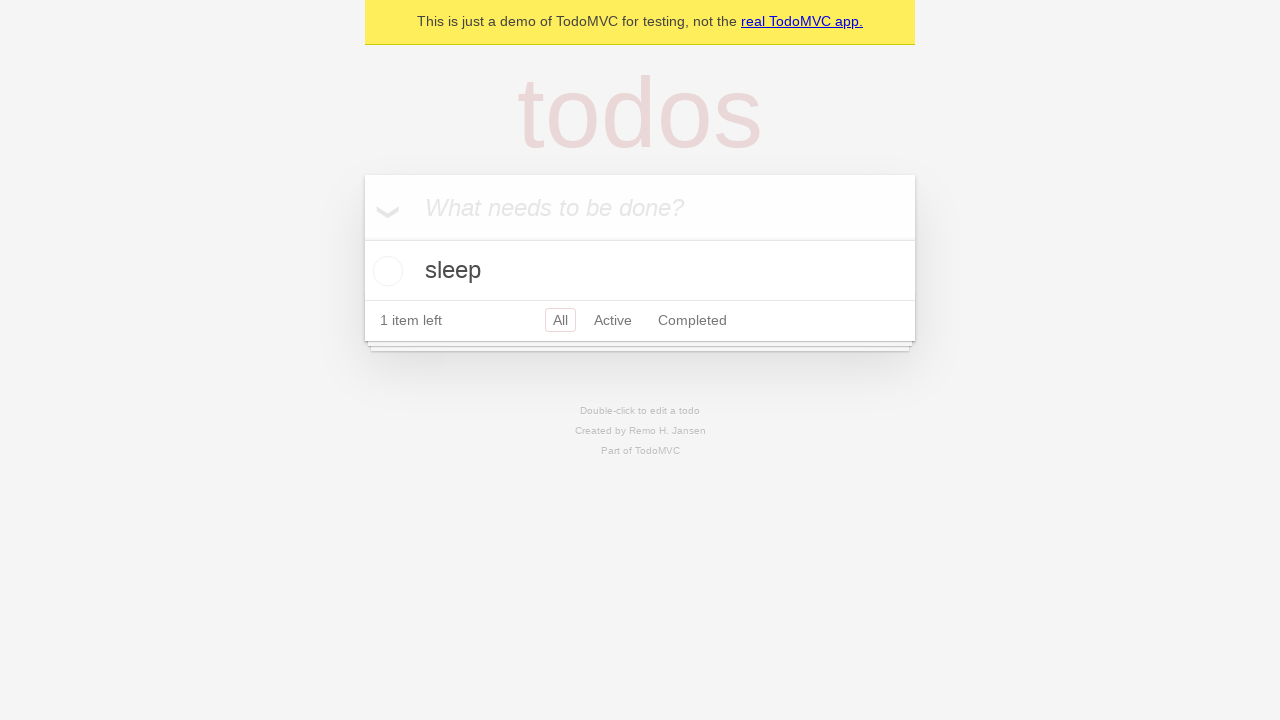

Filled new todo input with 'code' on .new-todo
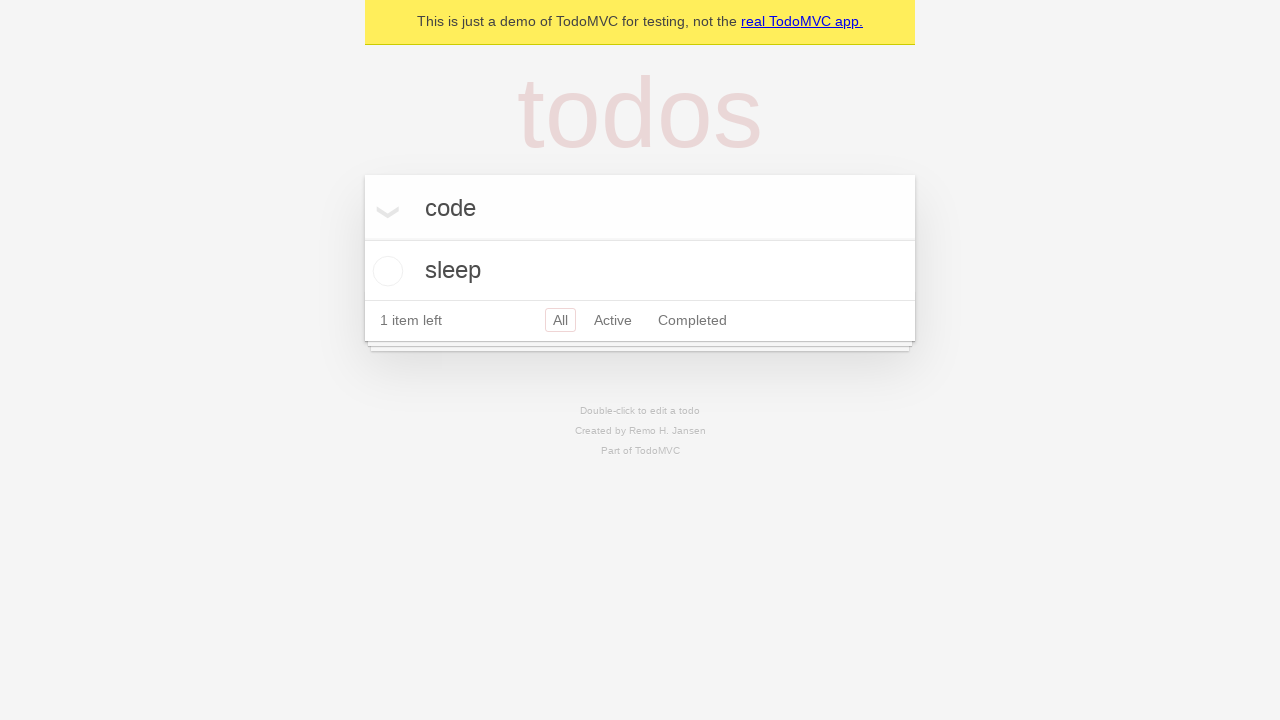

Pressed Enter to add second todo item 'code' on .new-todo
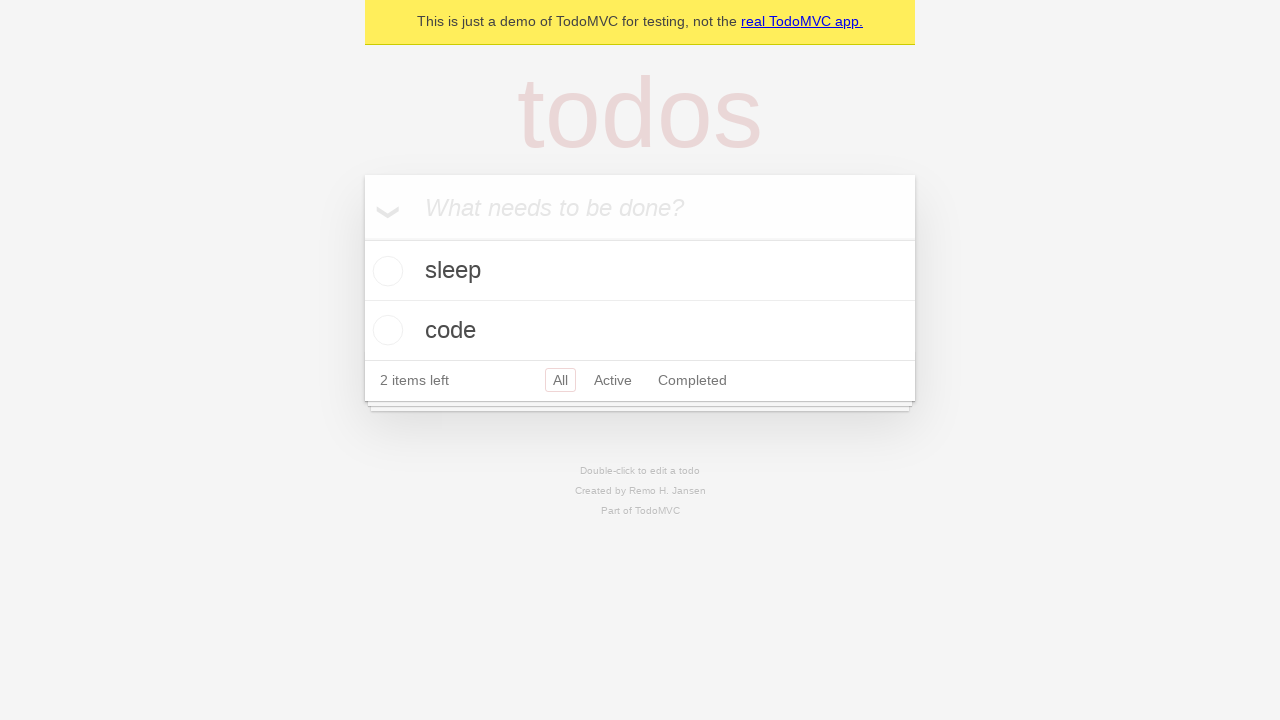

Filled new todo input with 'eat' on .new-todo
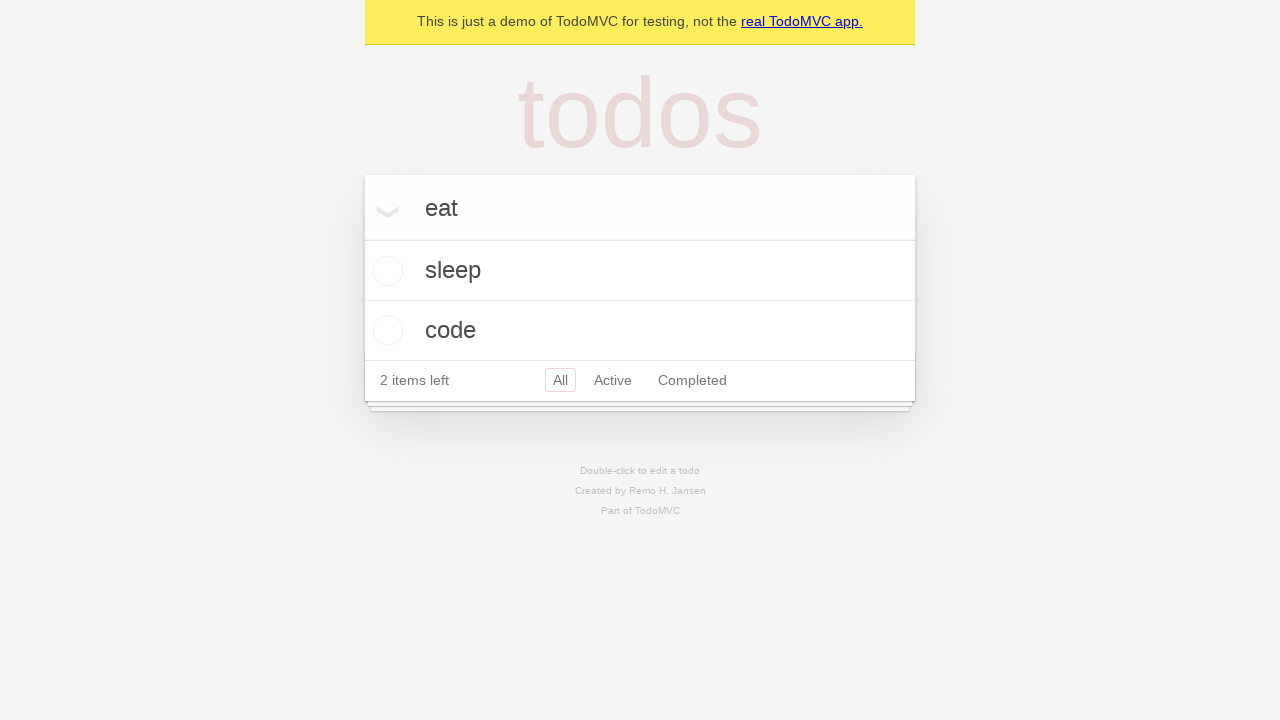

Pressed Enter to add third todo item 'eat' on .new-todo
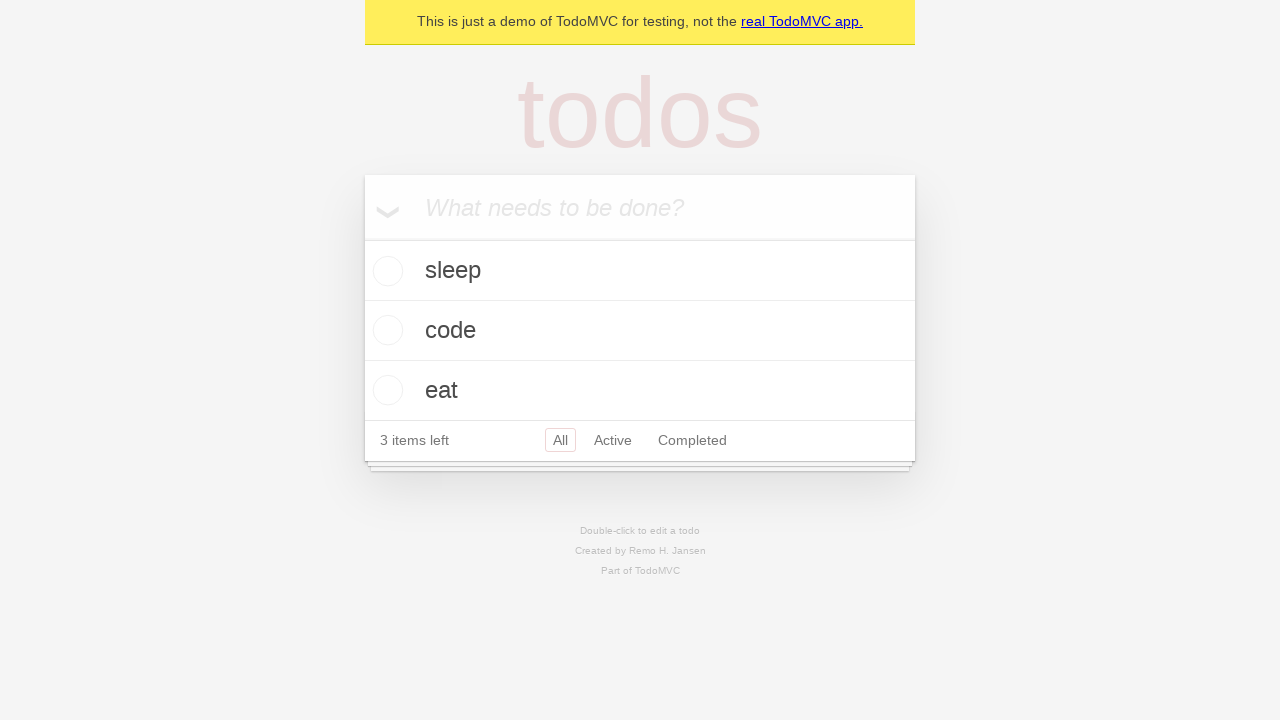

Marked 'code' todo item as complete at (385, 330) on li >> internal:has-text="code"i >> internal:label="Toggle Todo"i
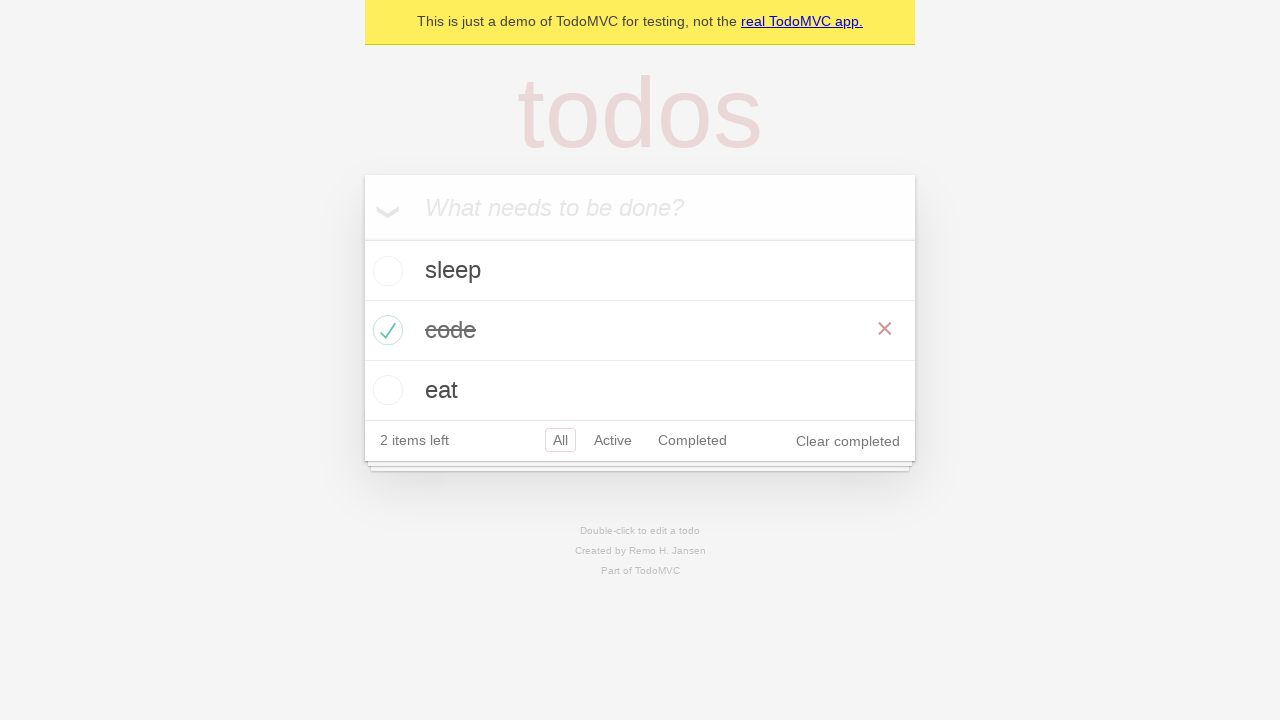

Marked 'sleep' todo item as complete at (385, 271) on li >> internal:has-text="sleep"i >> internal:label="Toggle Todo"i
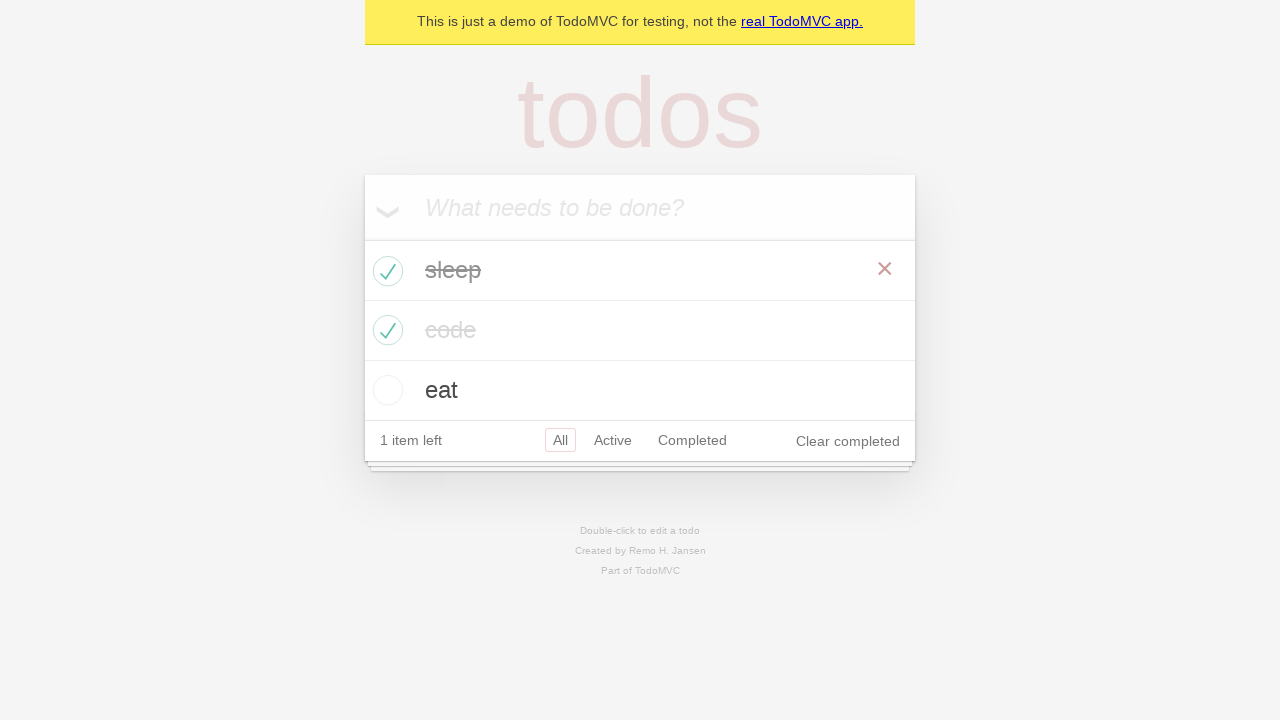

Marked 'eat' todo item as complete at (385, 390) on li >> internal:has-text="eat"i >> internal:label="Toggle Todo"i
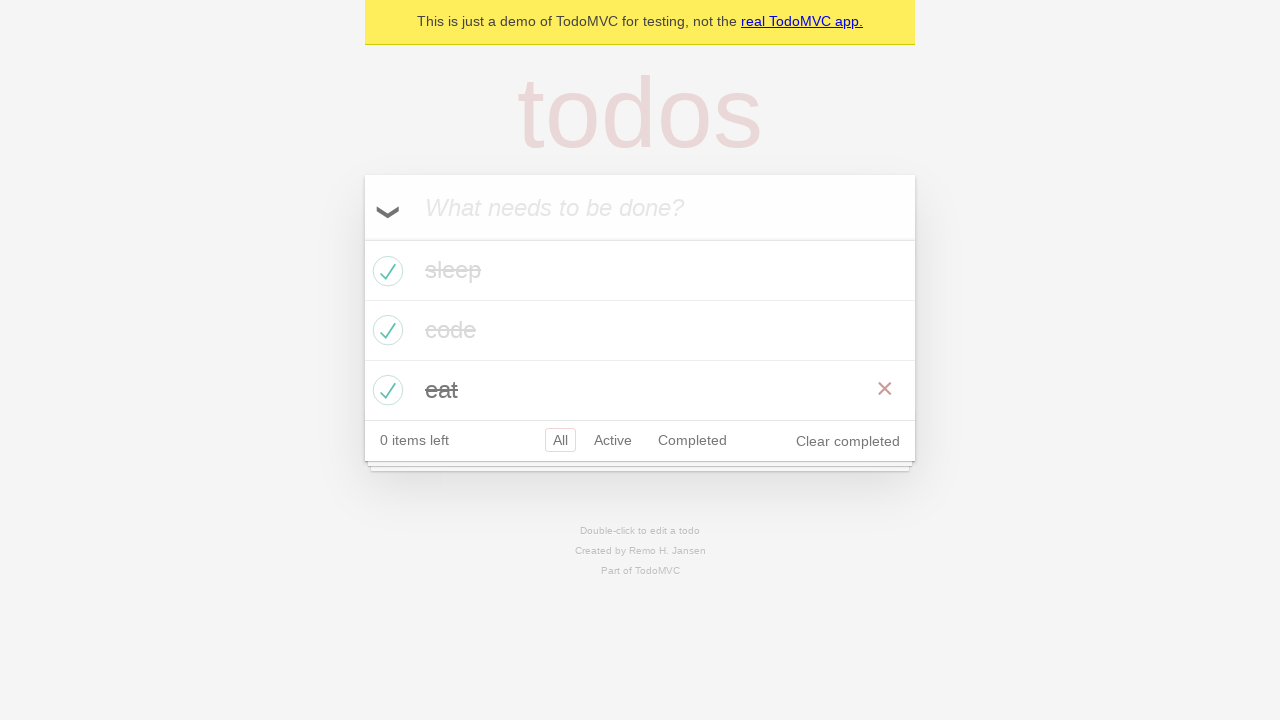

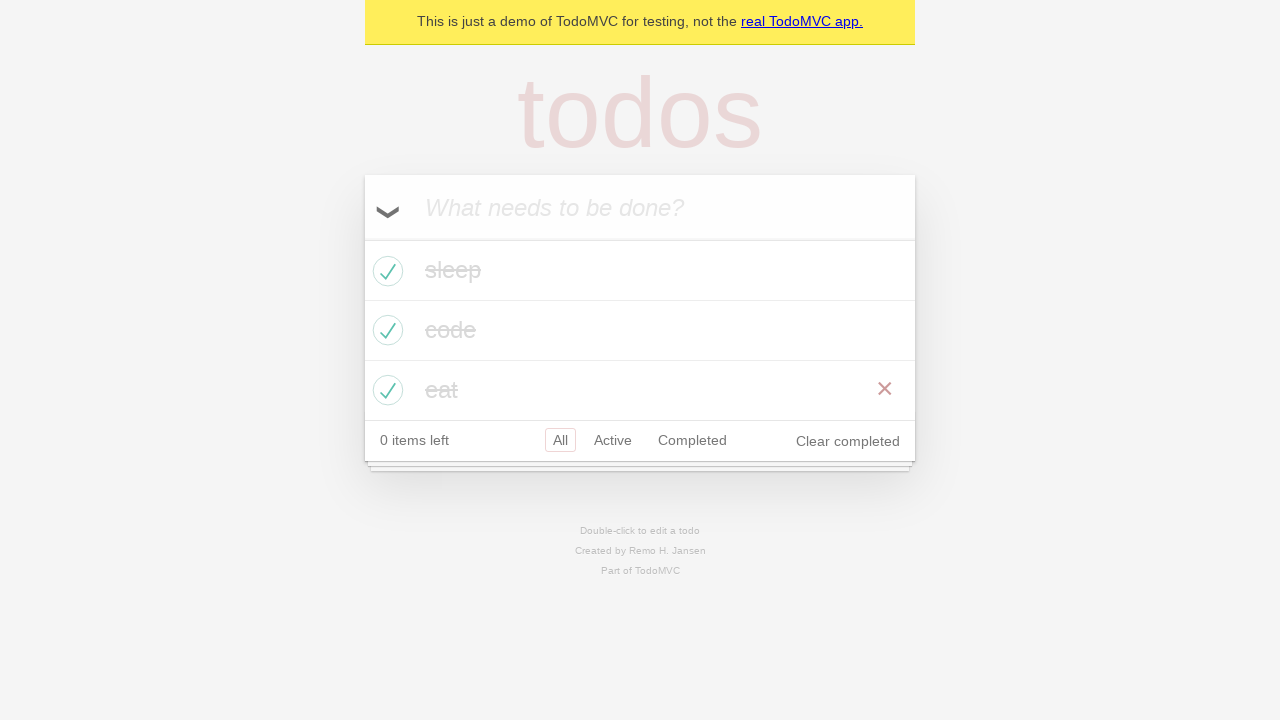